Tests mouse hover functionality by hovering over Add-ons menu and verifying submenu item visibility

Starting URL: https://www.spicejet.com/

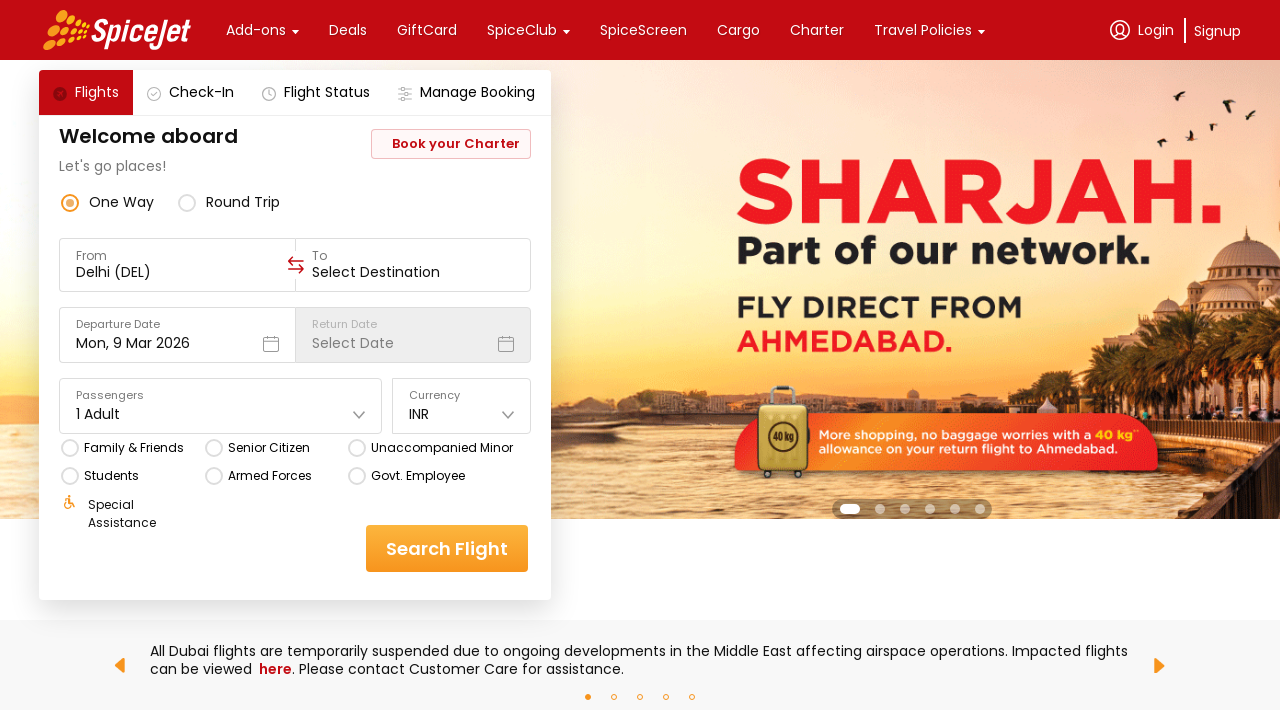

Hovered over Add-ons menu item at (256, 30) on internal:text="Add-ons"s
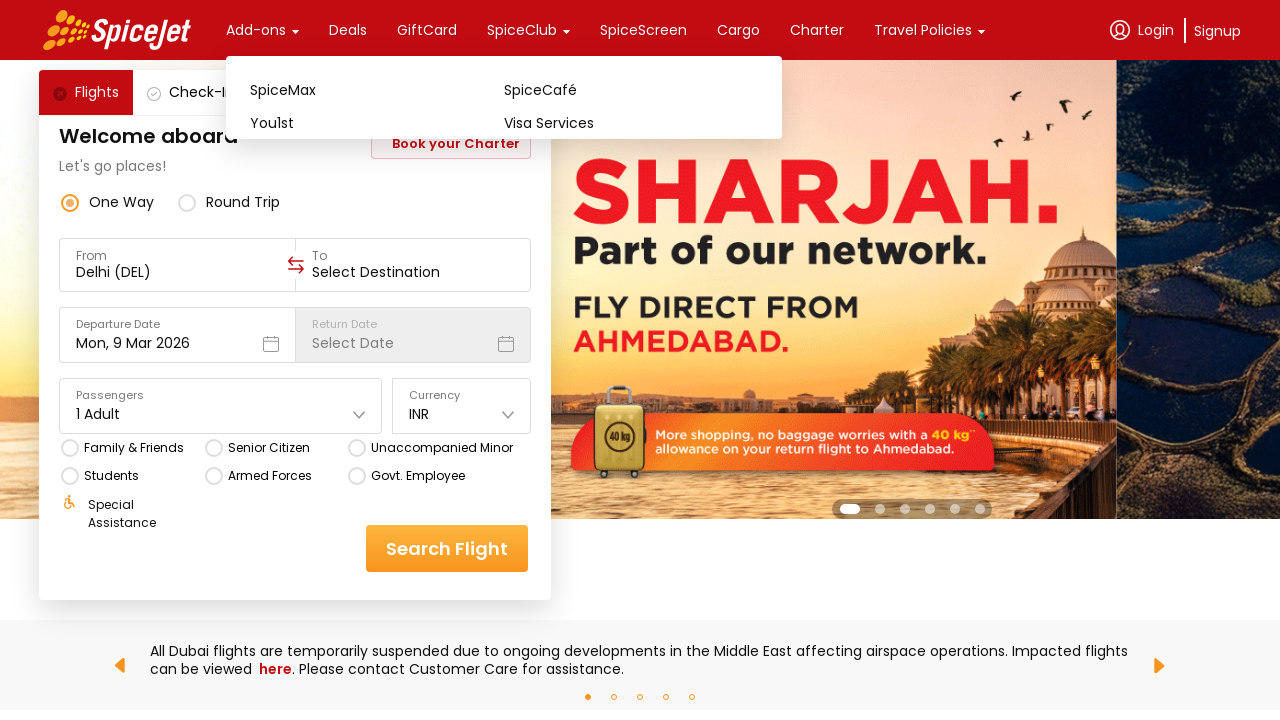

Extra Seat submenu item is now visible
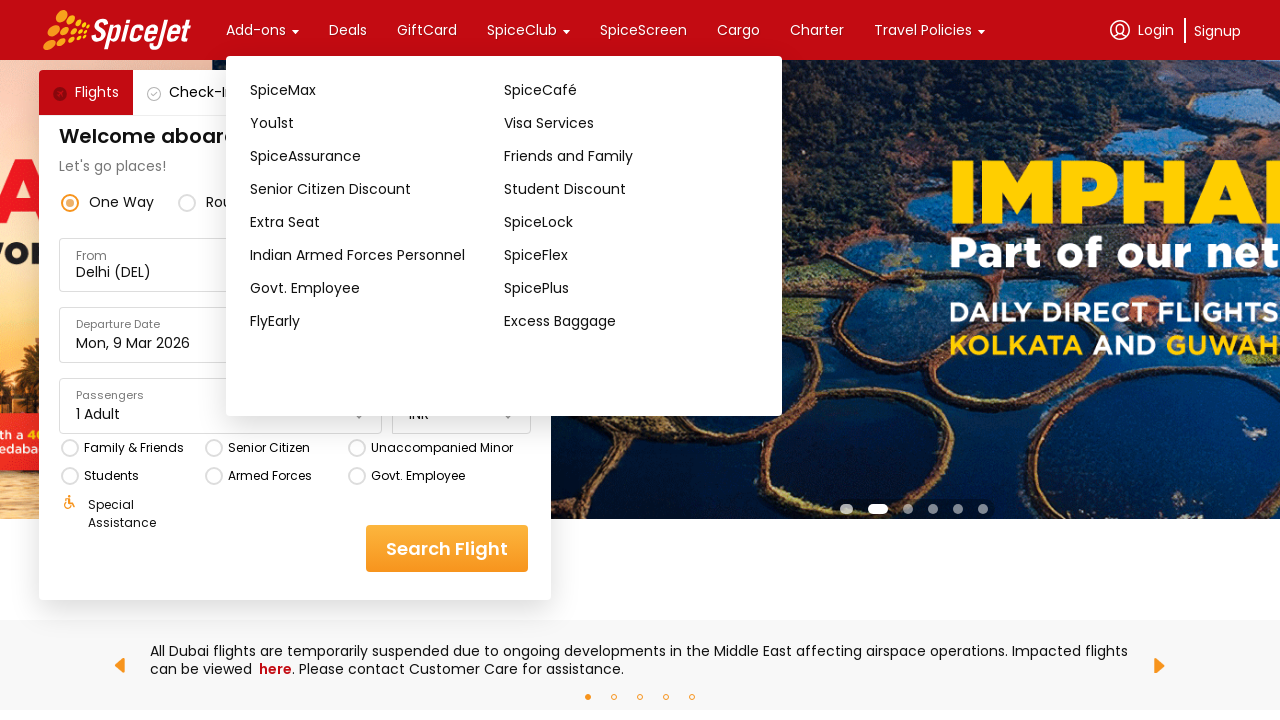

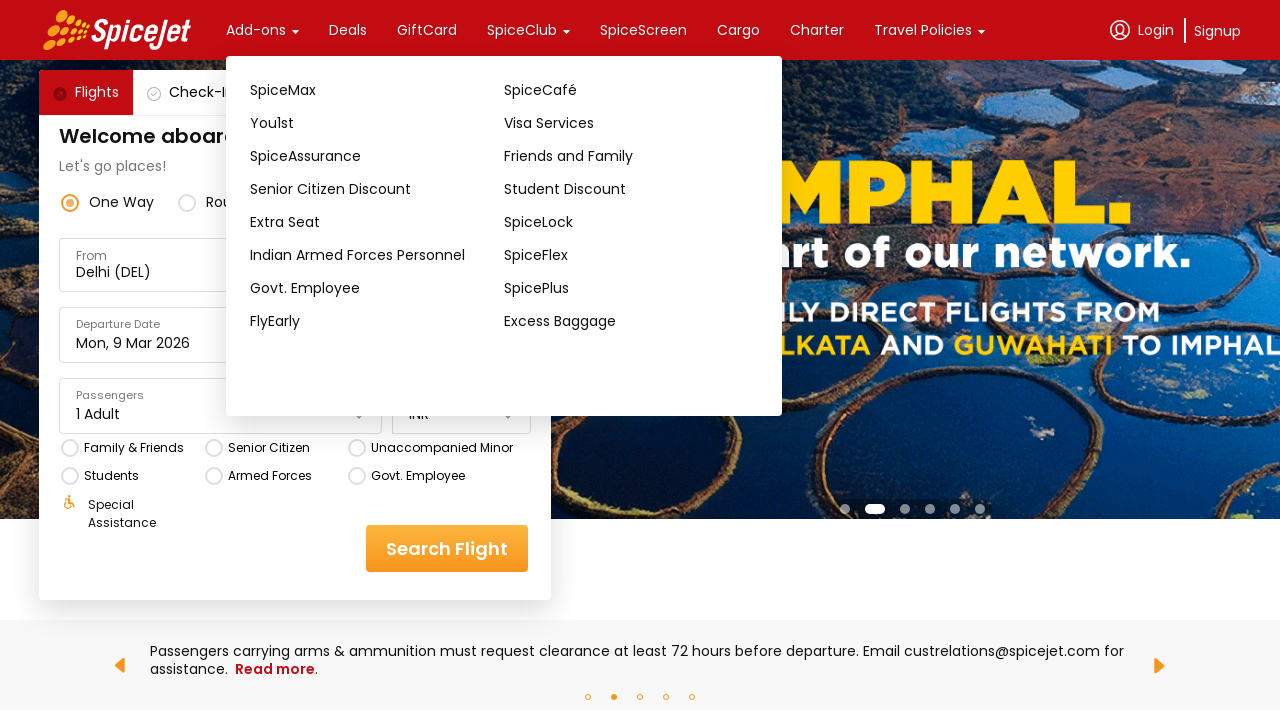